Tests drag and drop functionality by dragging the left box element to the right box element position

Starting URL: http://the-internet.herokuapp.com/drag_and_drop

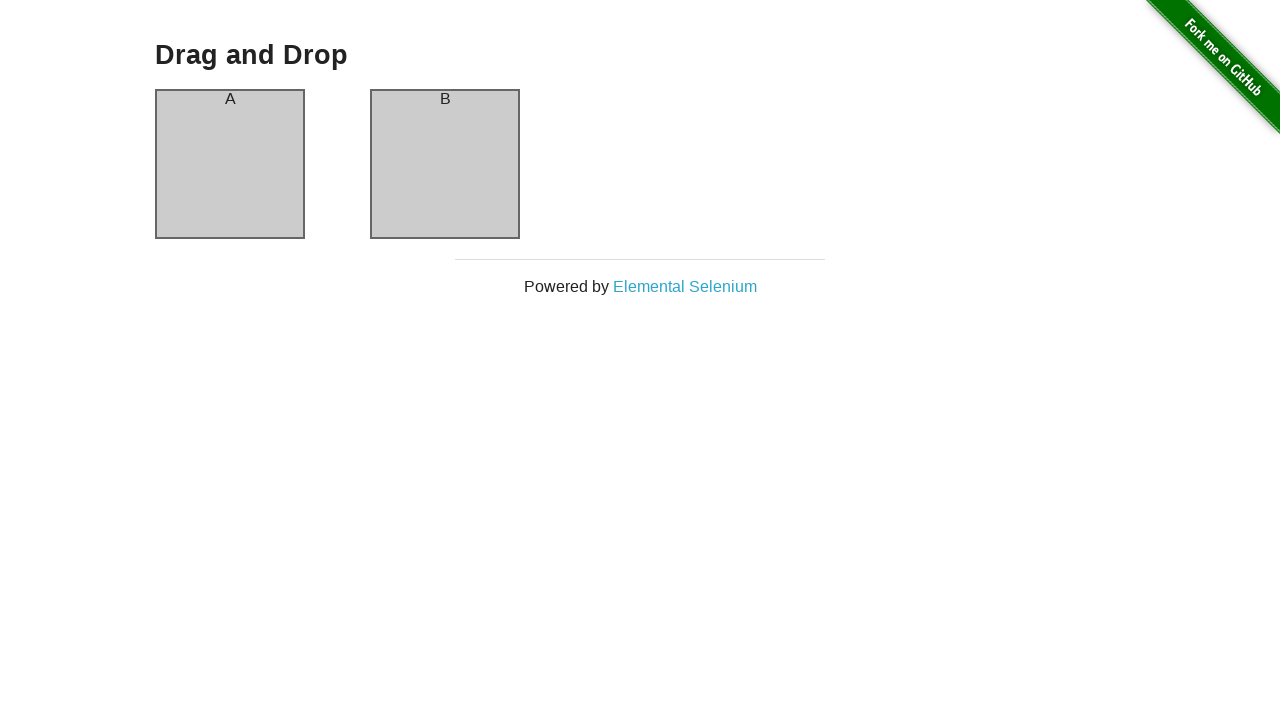

Located left box element (#column-a)
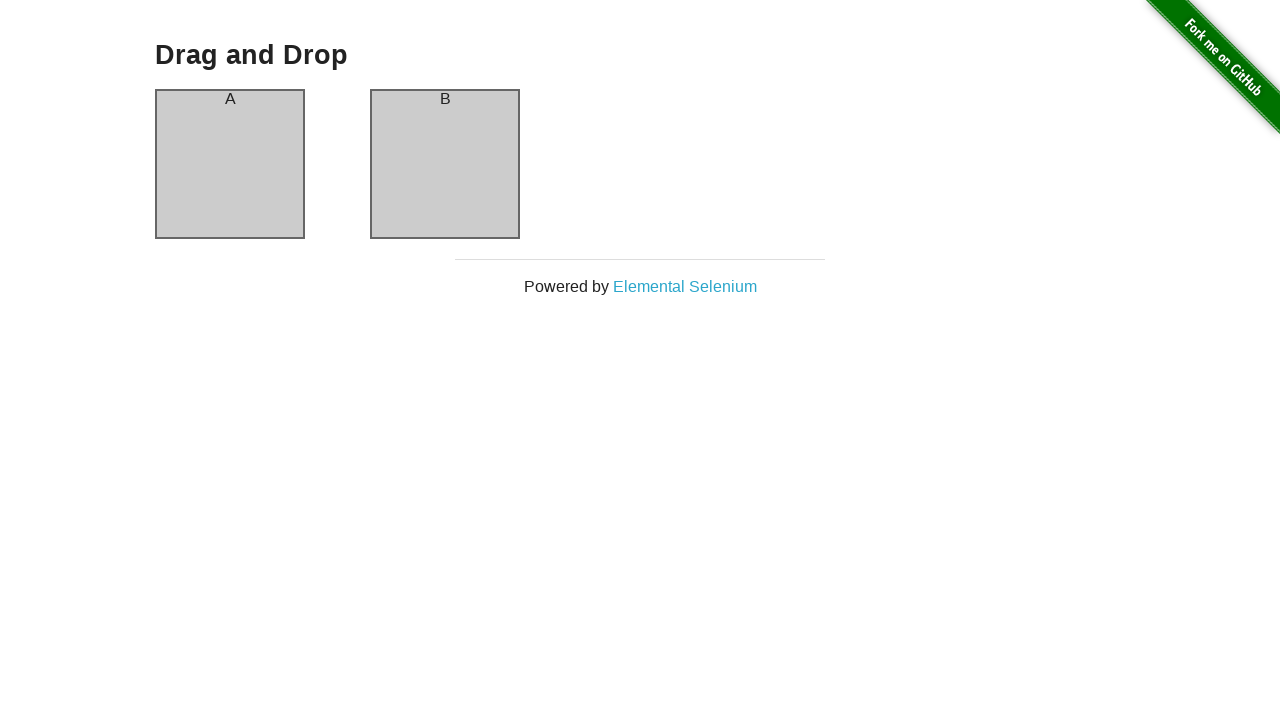

Located right box element (#column-b)
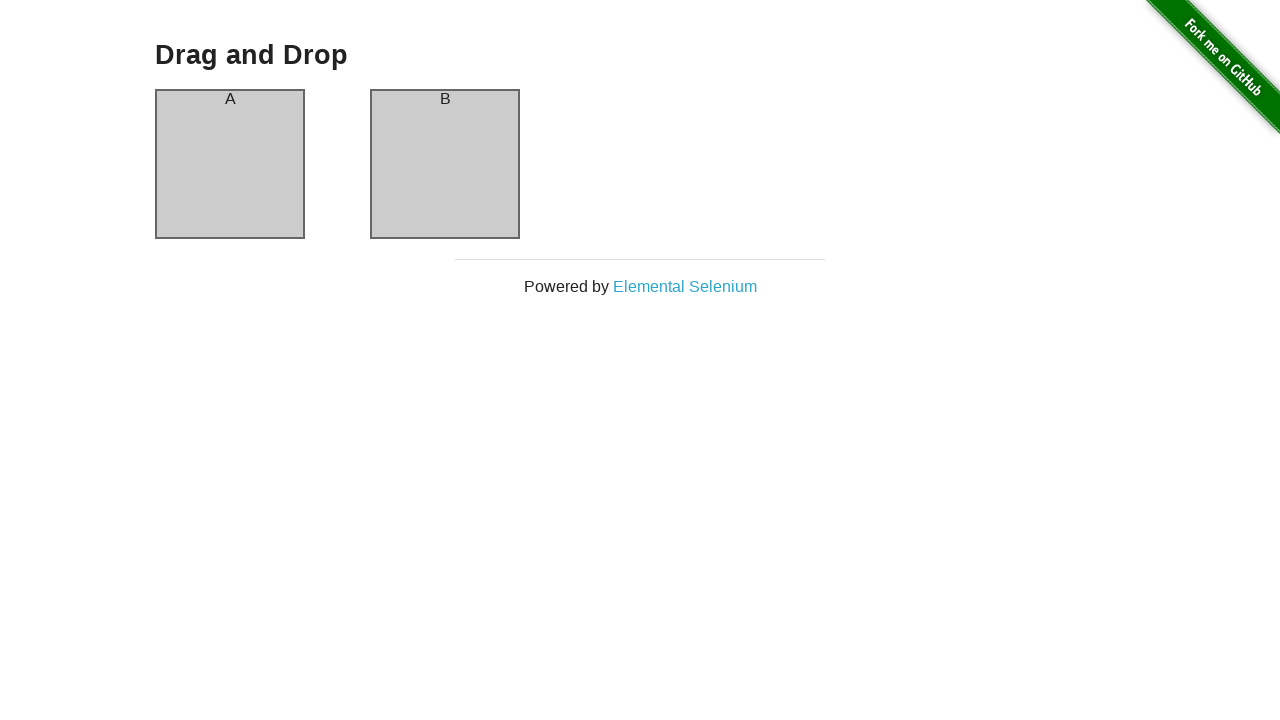

Captured initial left box text: 'A'
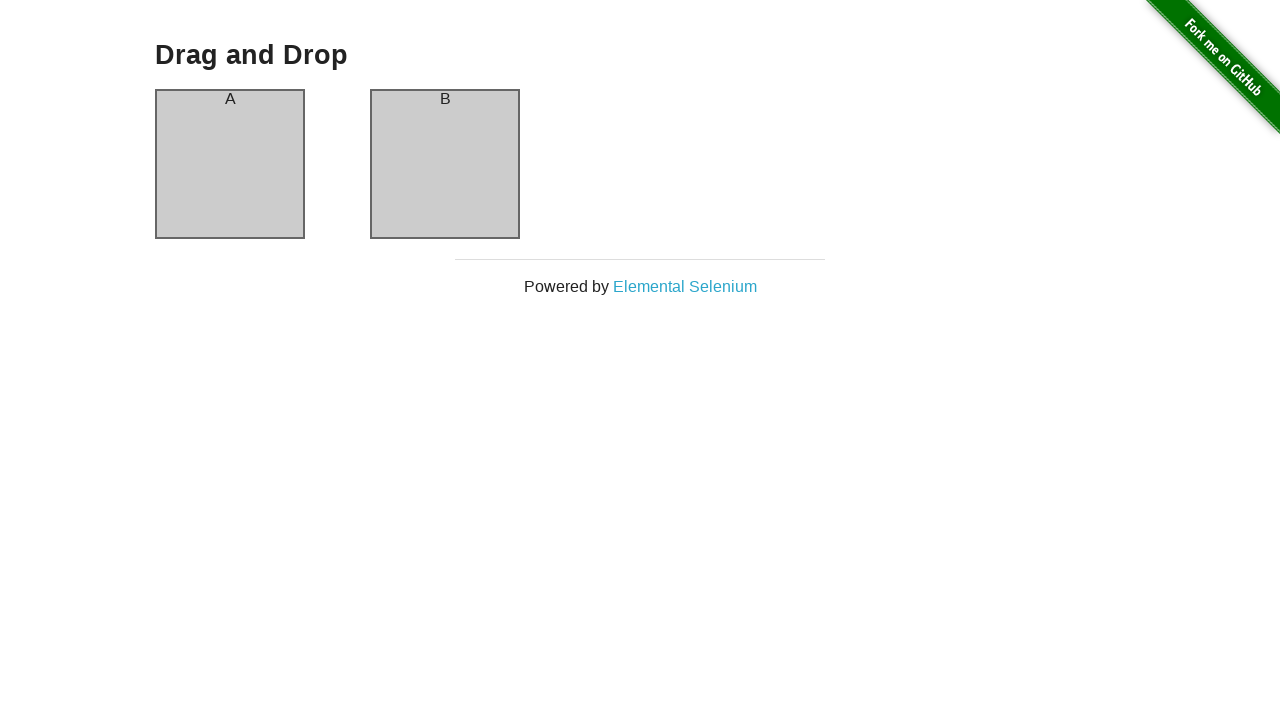

Captured initial right box text: 'B'
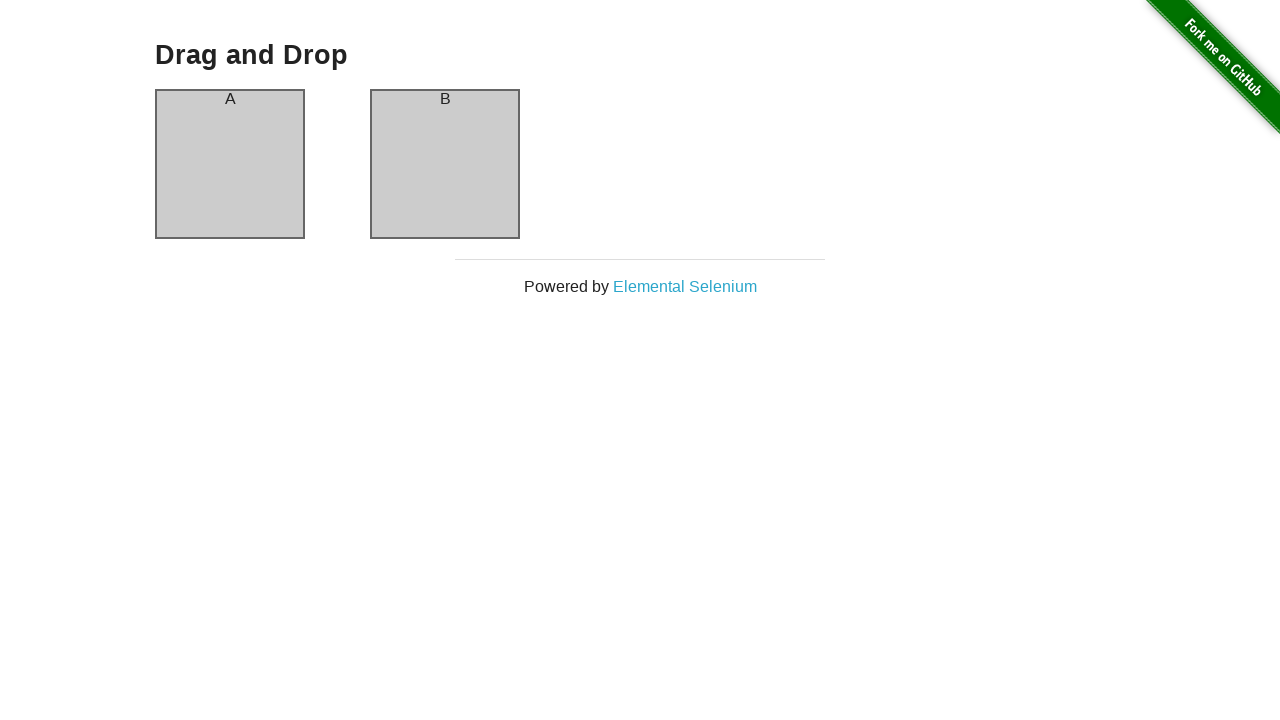

Dragged left box to right box position at (445, 164)
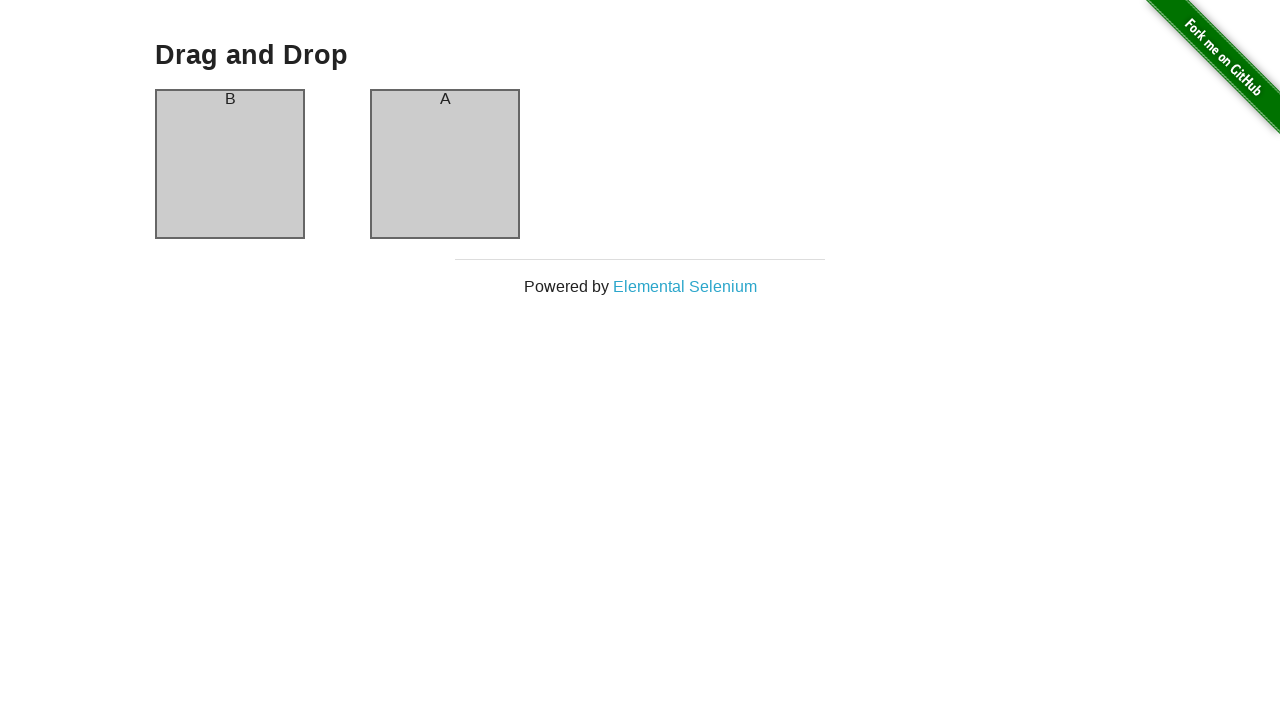

Waited 500ms for drag and drop animation to complete
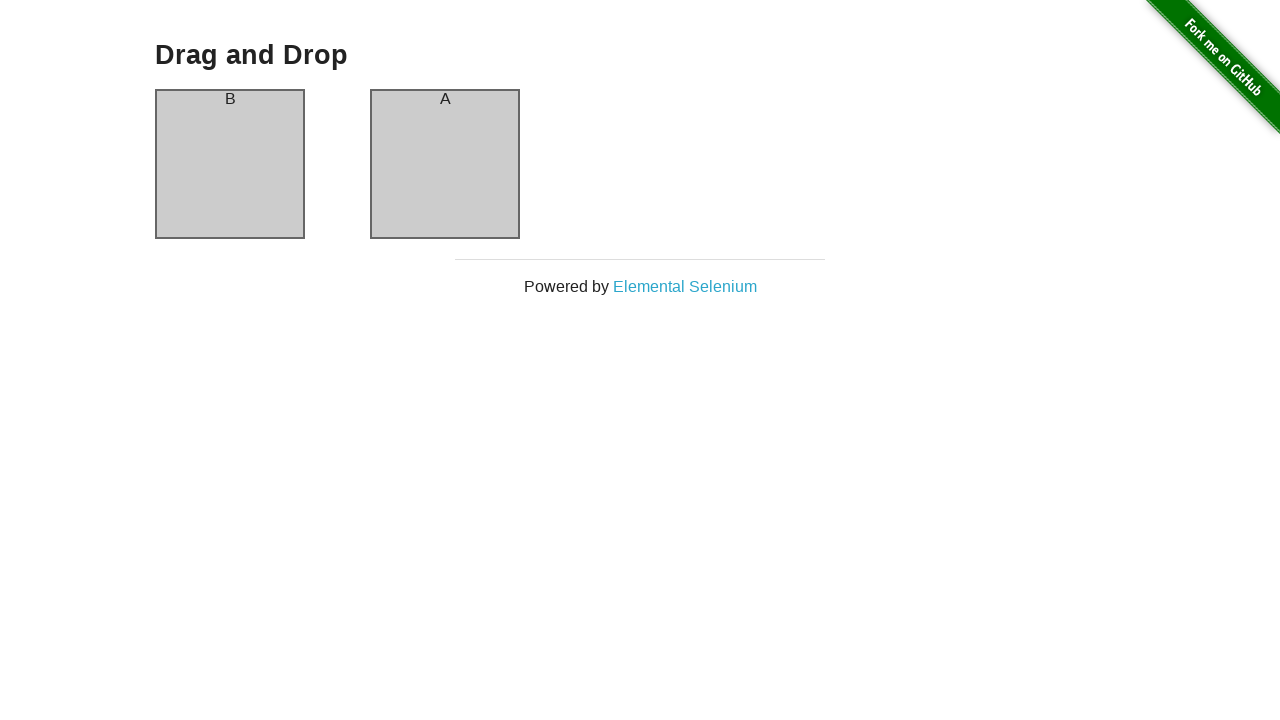

Verified current left box text: 'B'
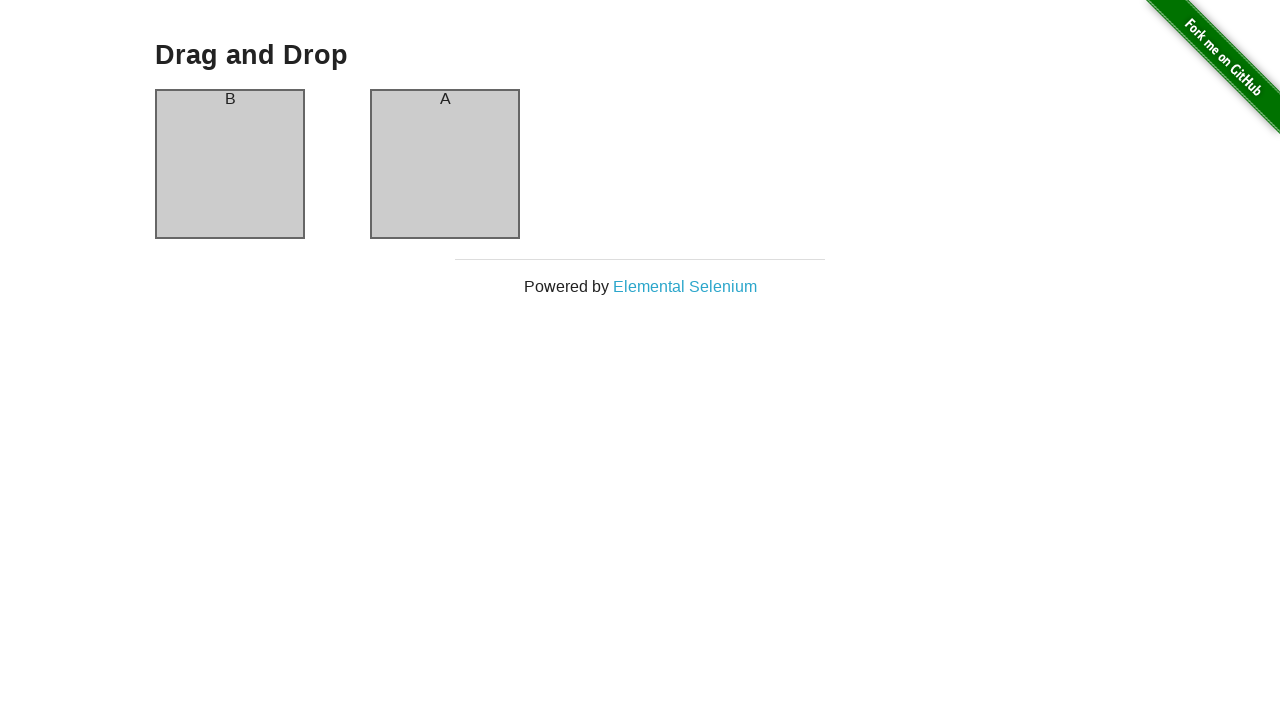

Verified current right box text: 'A'
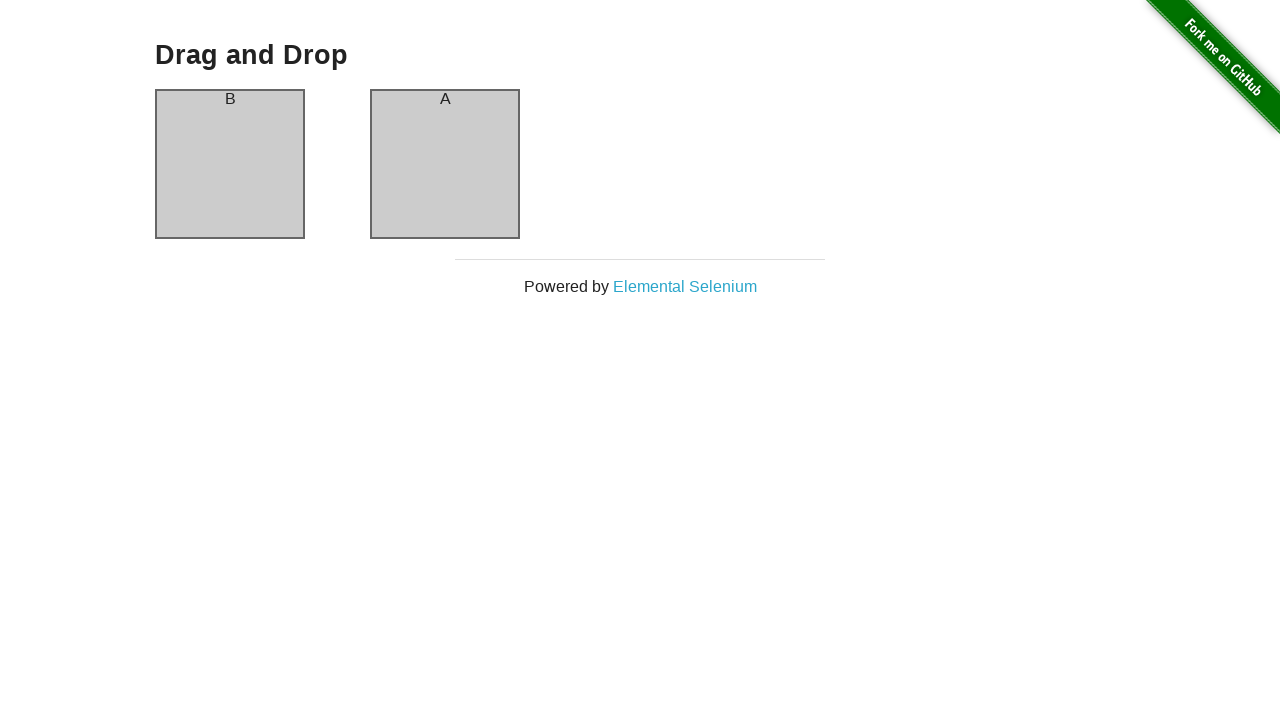

Dragged left box to right box again to swap back to original positions at (445, 164)
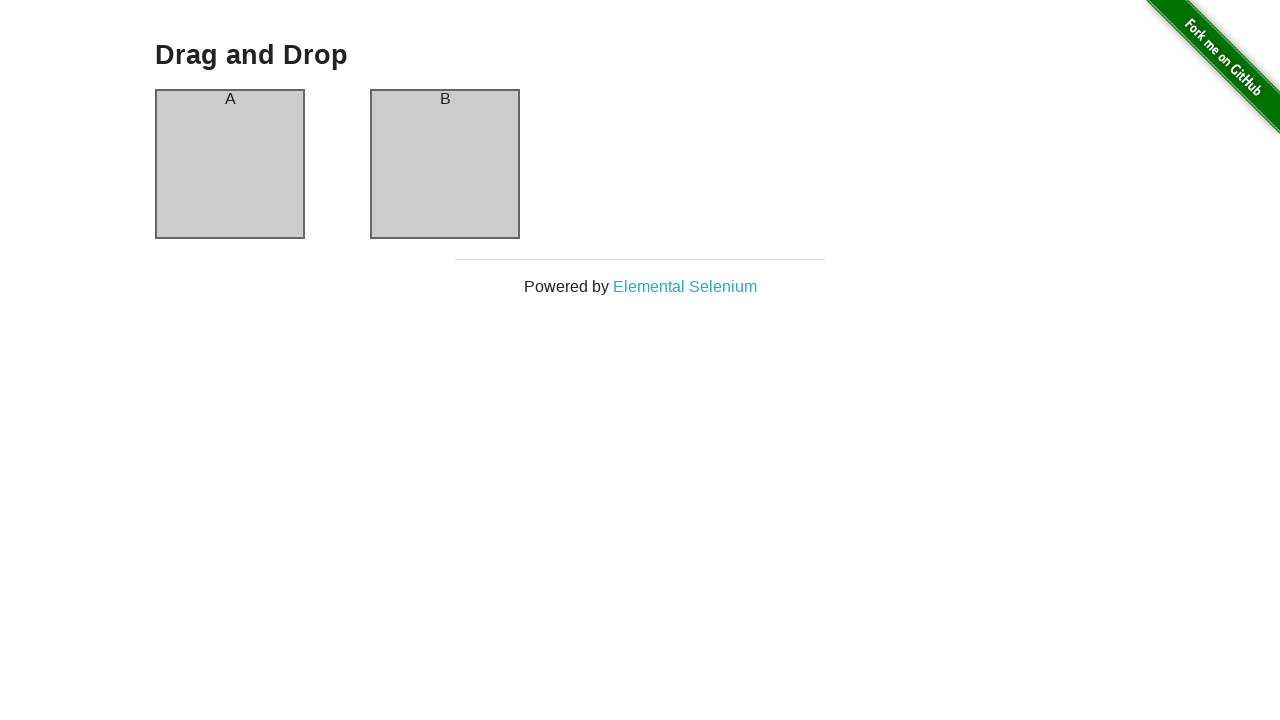

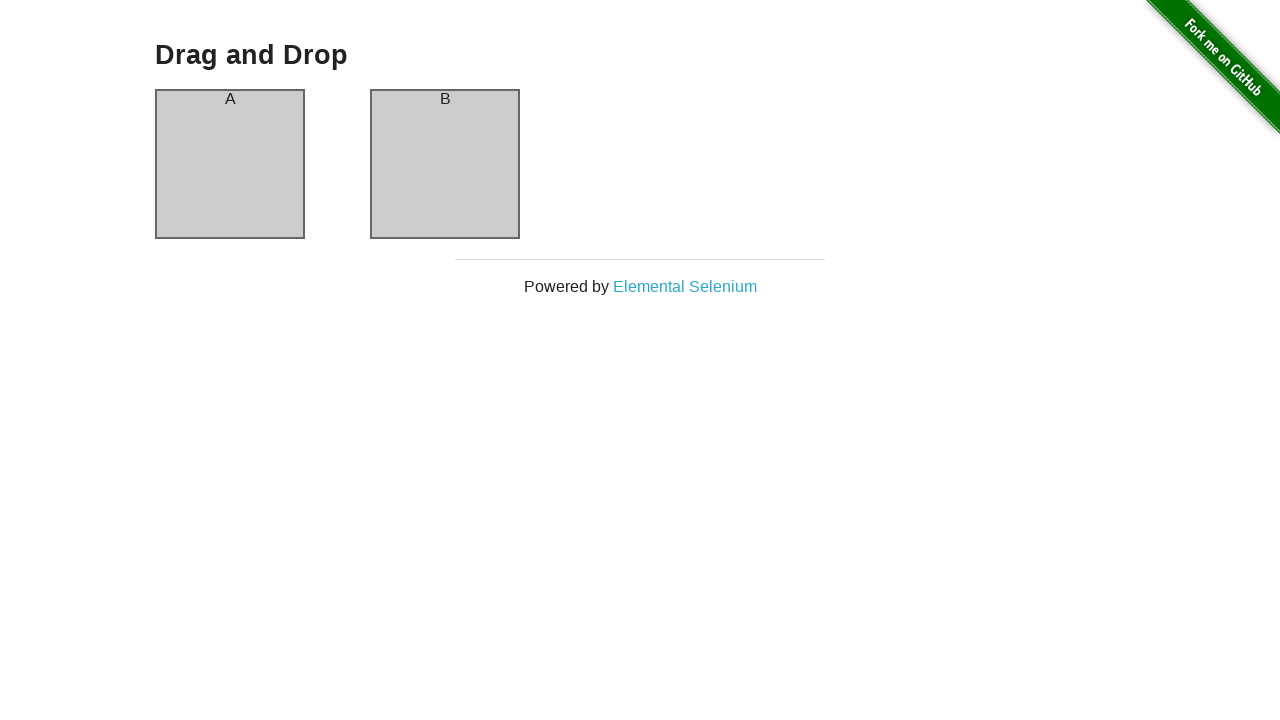